Tests the ILovePDF Word to PDF conversion tool by uploading a Word document file

Starting URL: https://www.ilovepdf.com/word_to_pdf

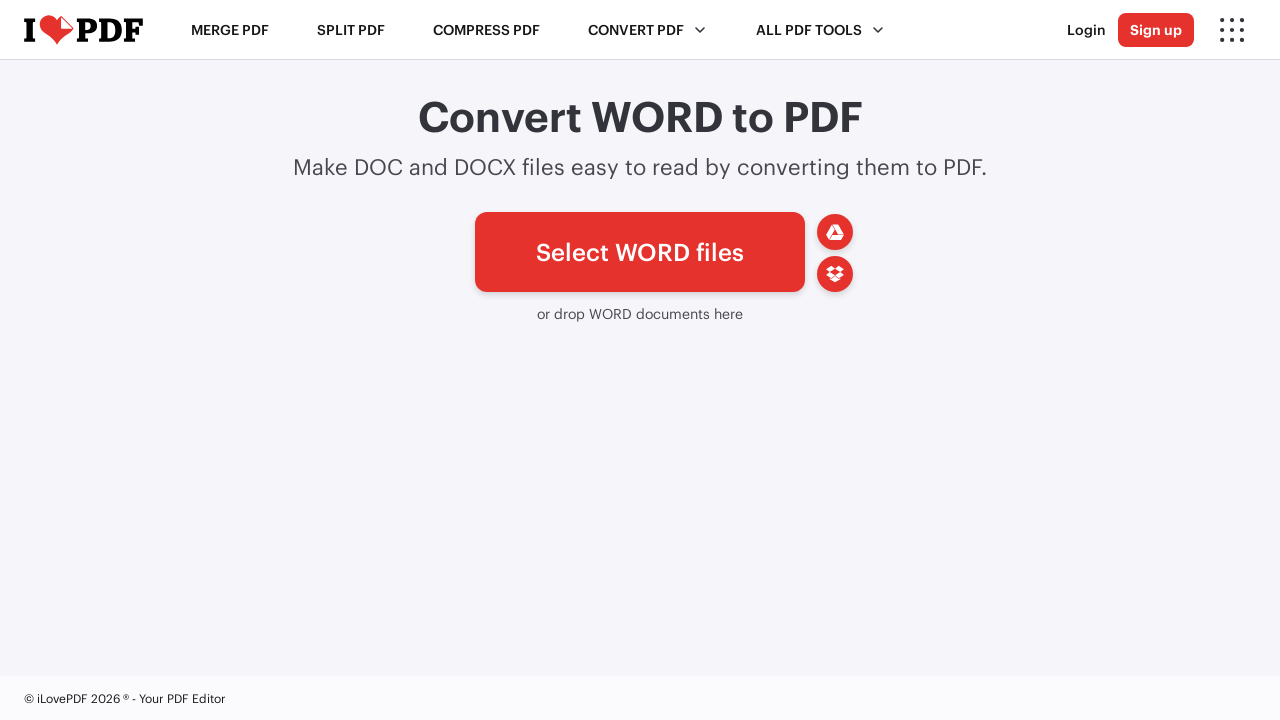

Set input file with temporary Word document for upload
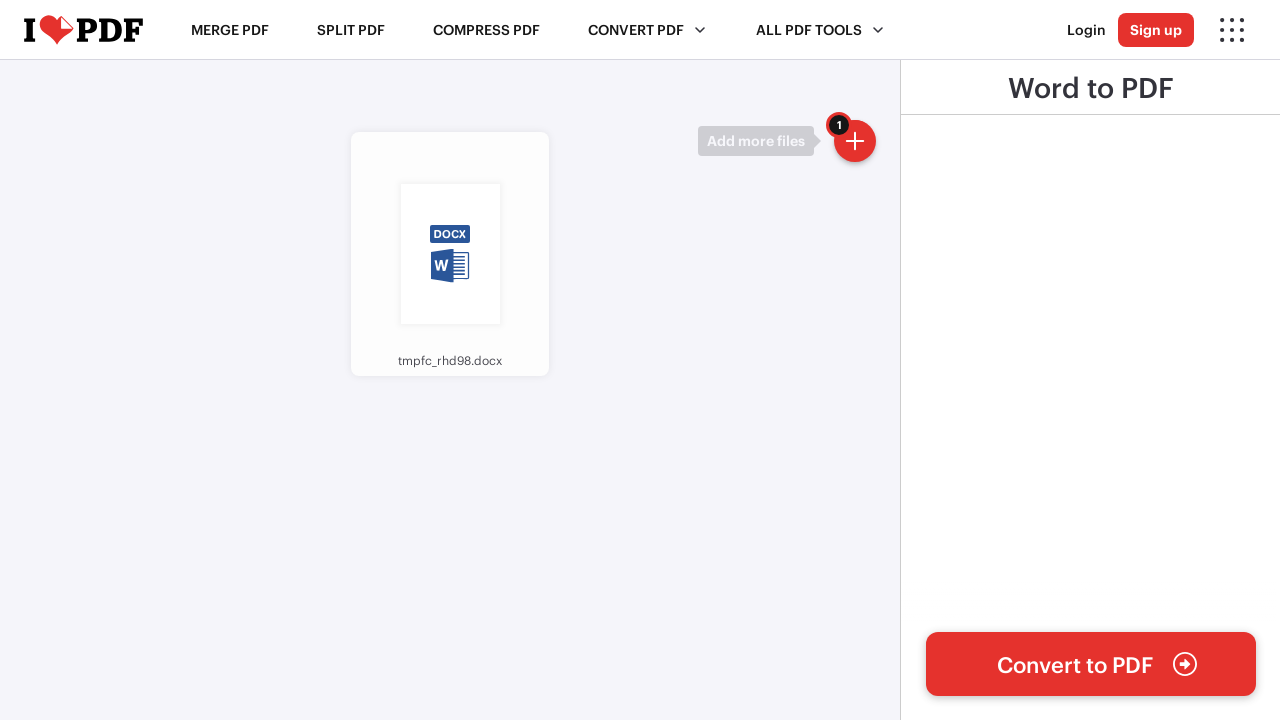

Waited for file processing to complete
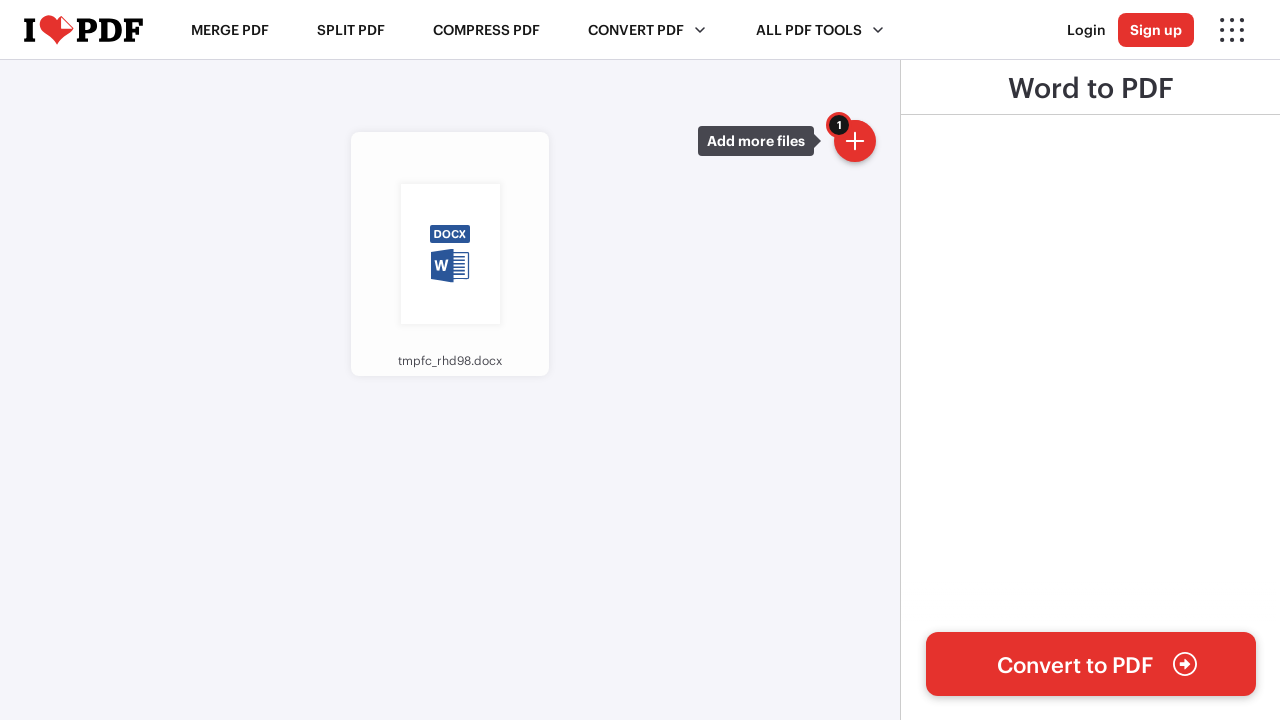

Cleaned up temporary Word document file
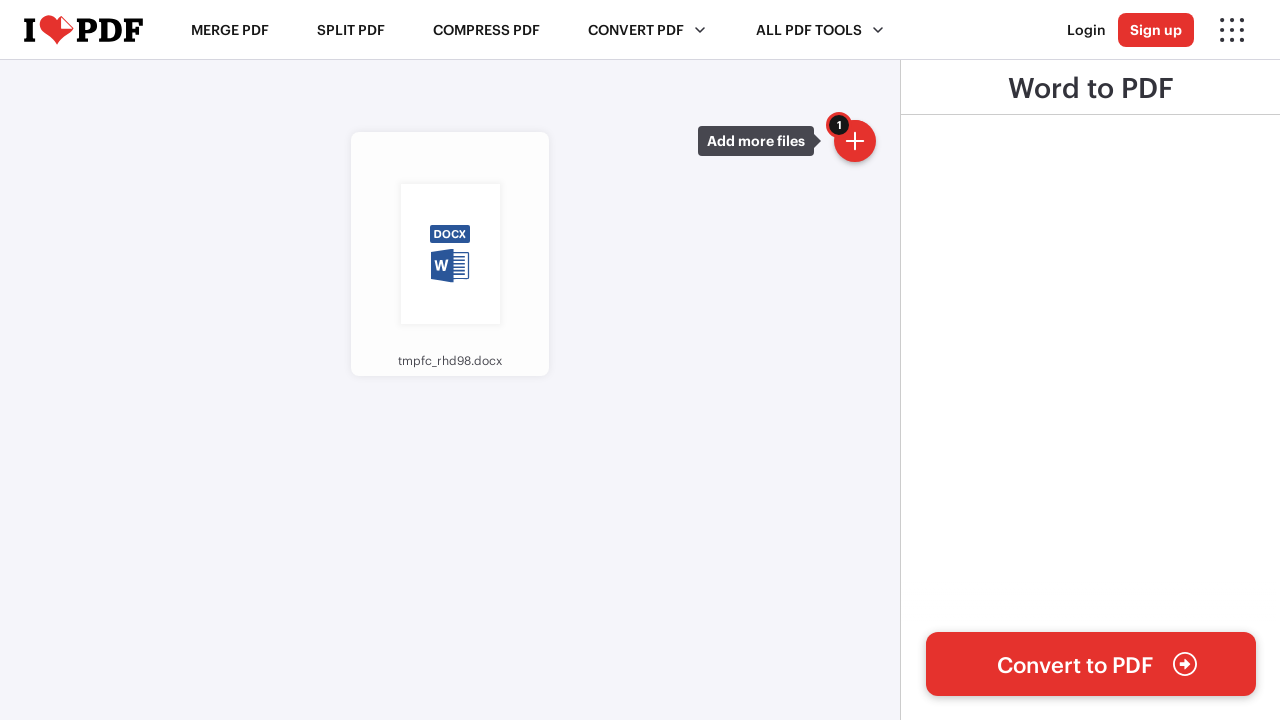

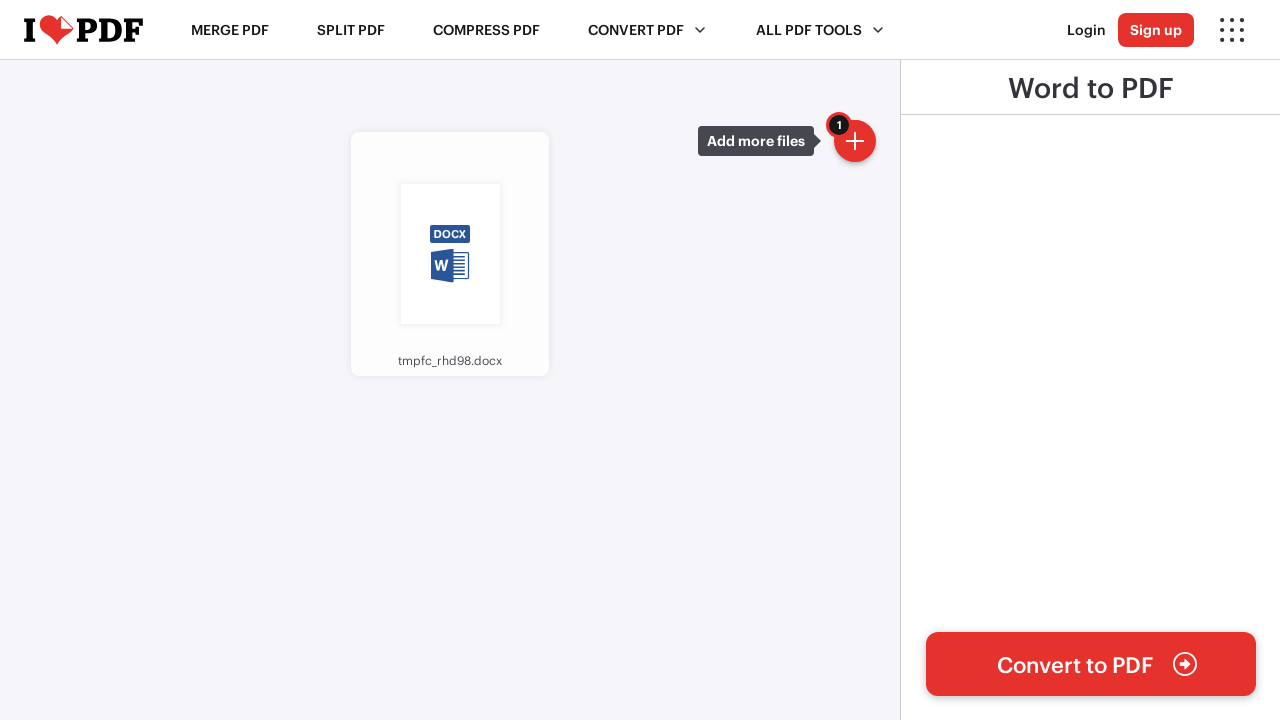